Tests infinite scroll functionality by scrolling the footer into view and verifying that additional paragraph elements are dynamically loaded as a result.

Starting URL: https://bonigarcia.dev/selenium-webdriver-java/infinite-scroll.html

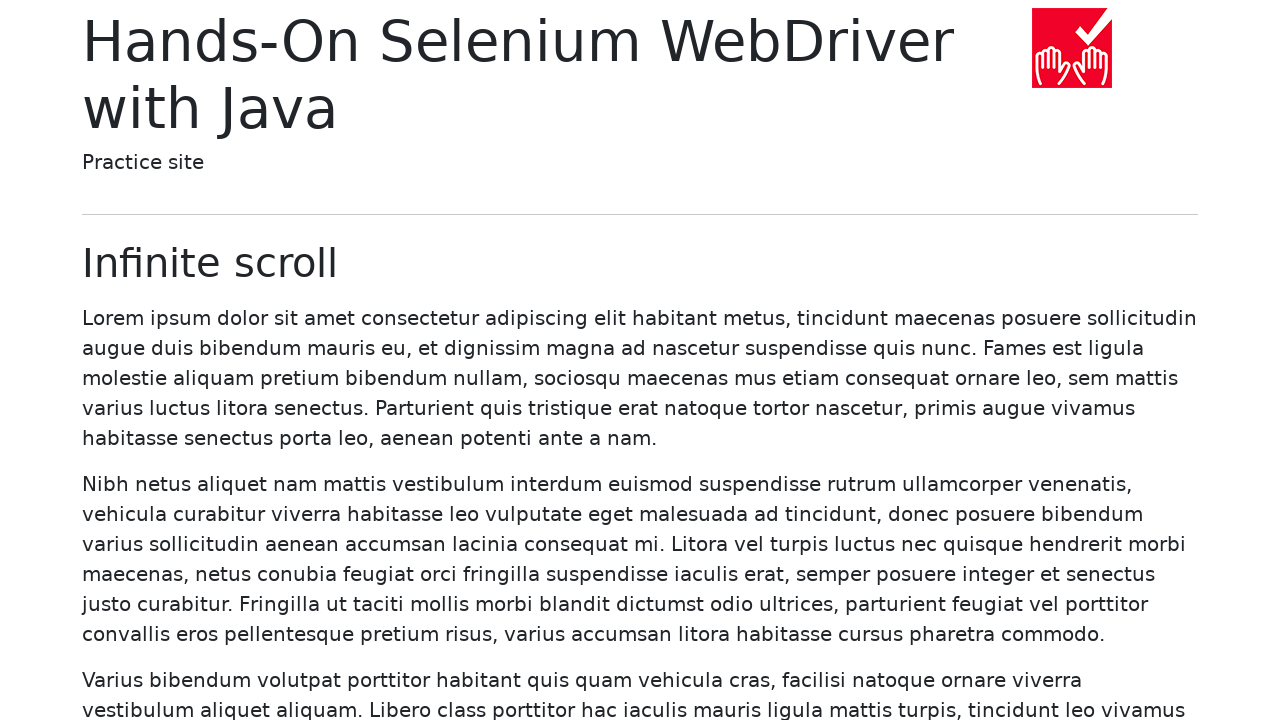

Retrieved initial count of paragraph elements
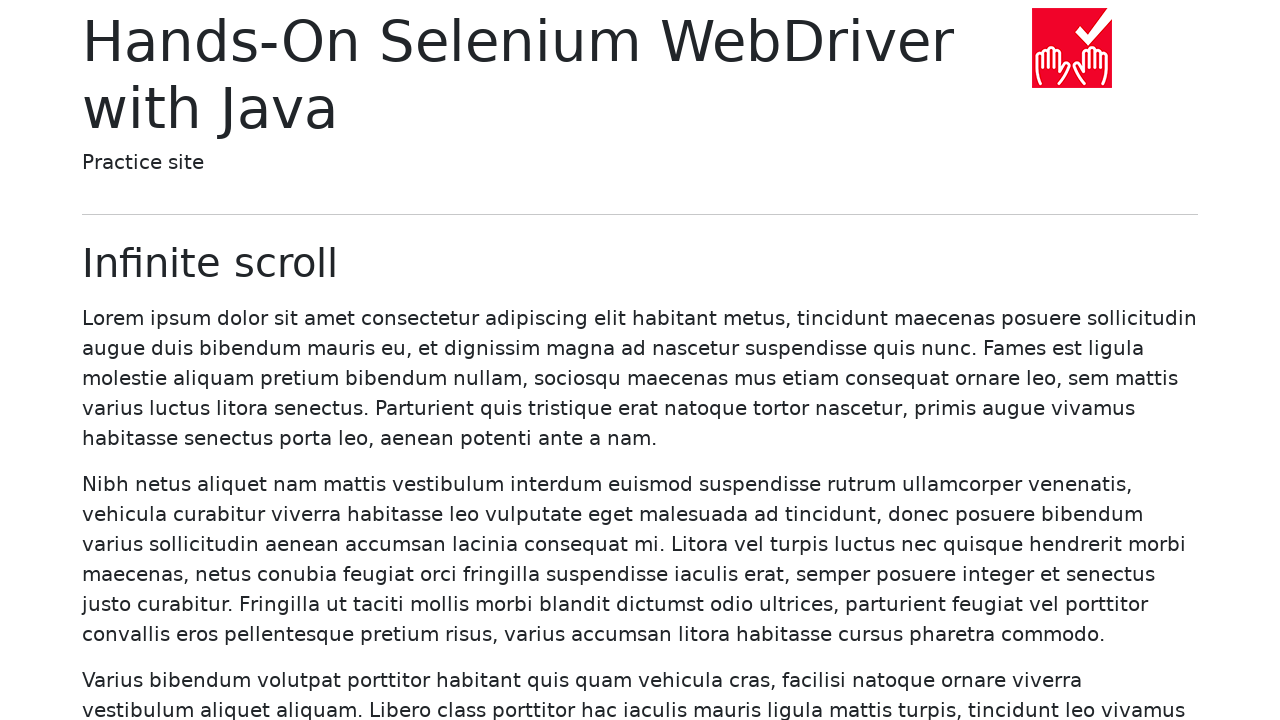

Scrolled footer into view to trigger infinite scroll
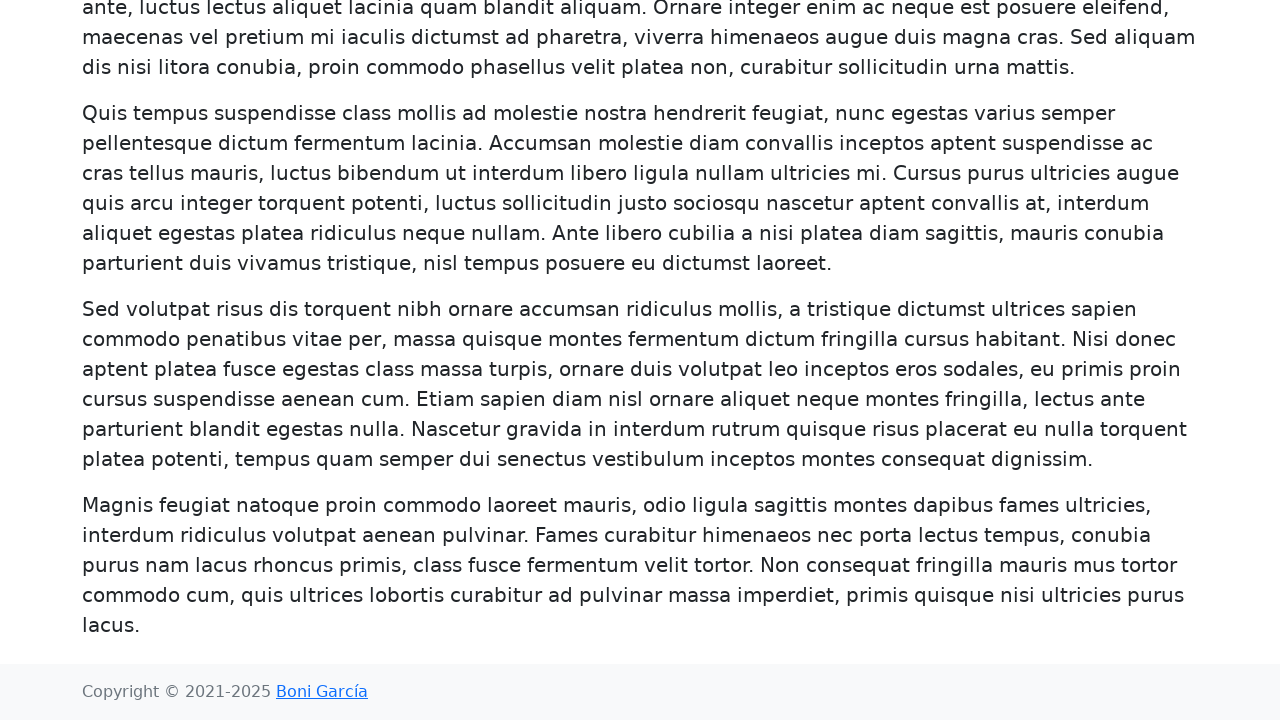

Verified that additional paragraph elements were dynamically loaded
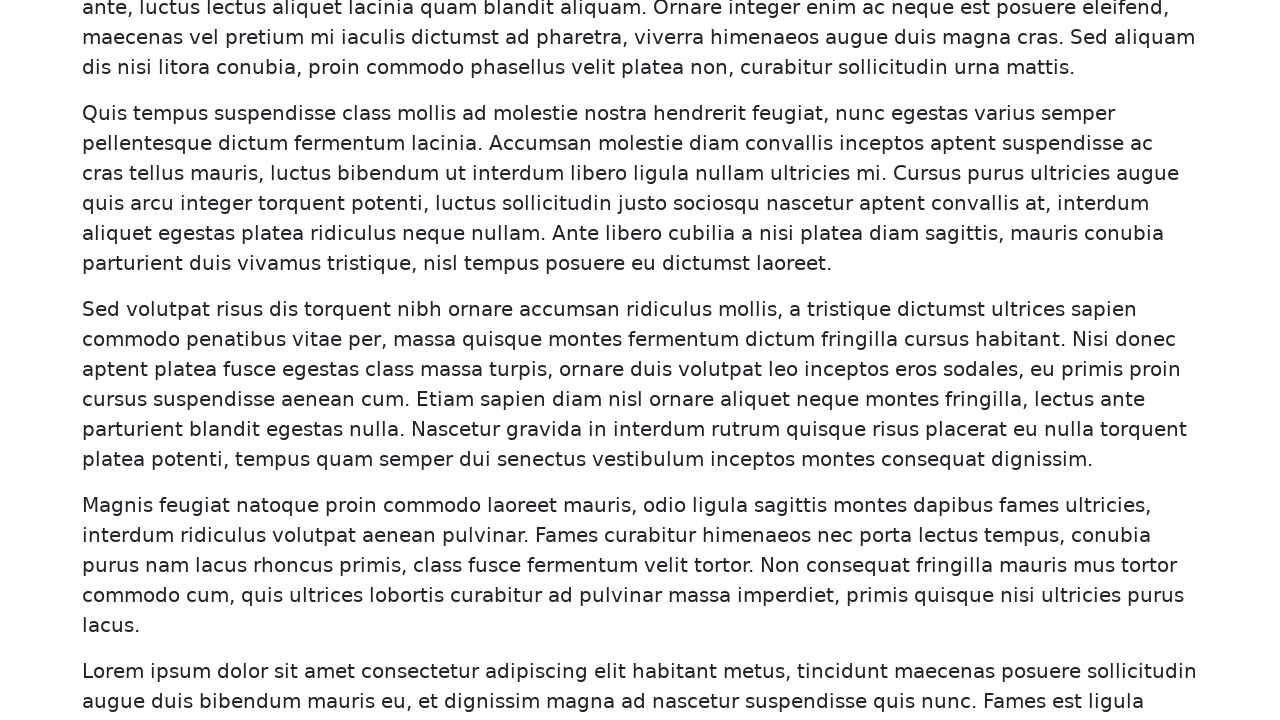

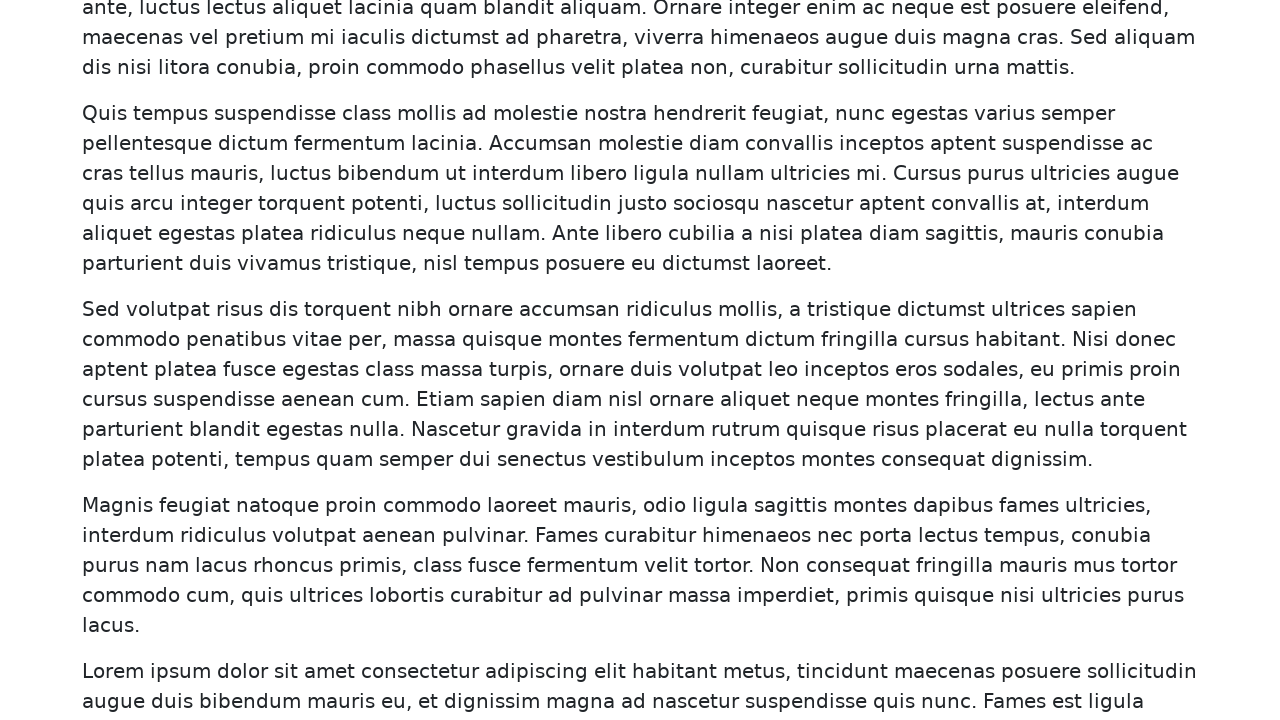